Navigates to Simplilearn homepage and verifies that the page title matches the expected value

Starting URL: https://simplilearn.com

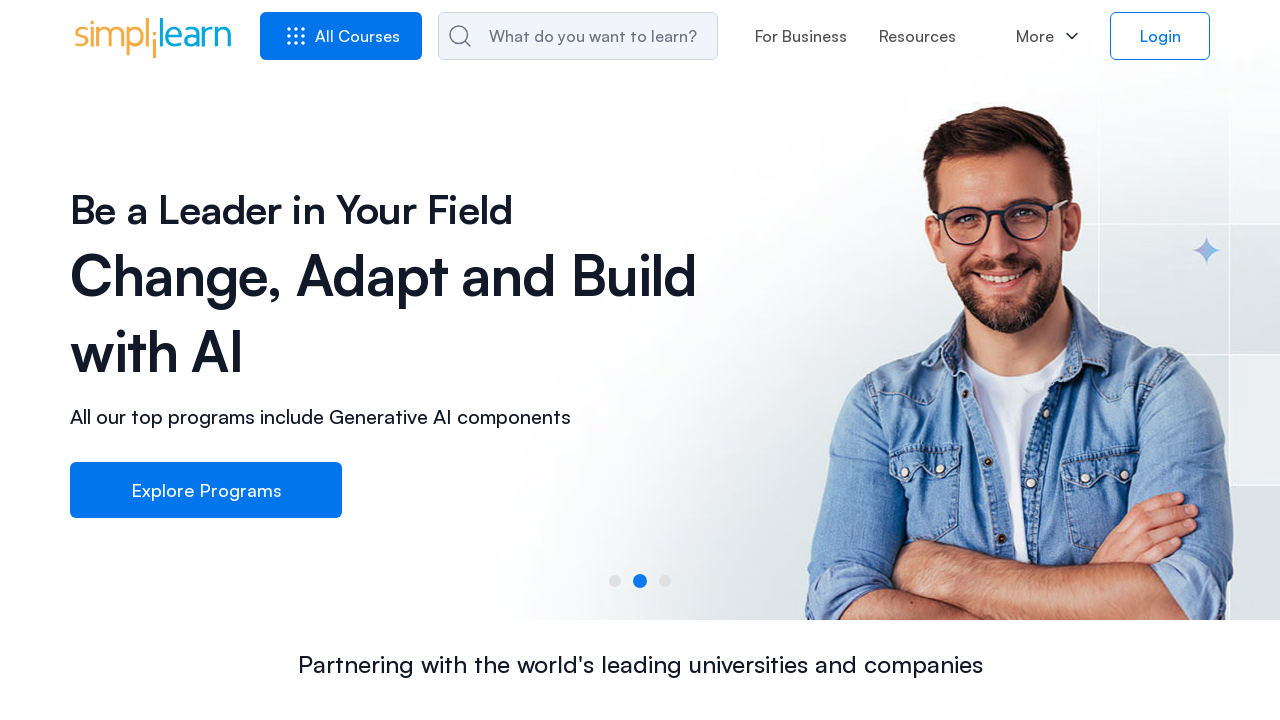

Navigated to Simplilearn homepage
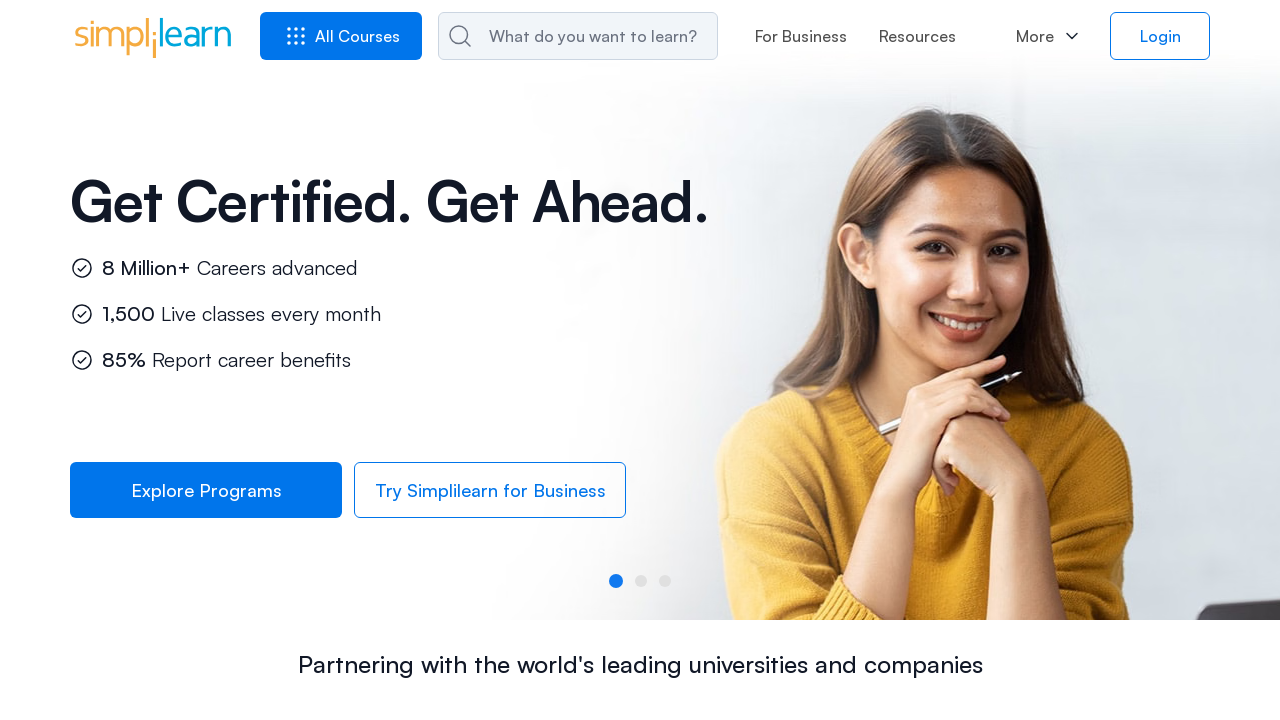

Retrieved page title
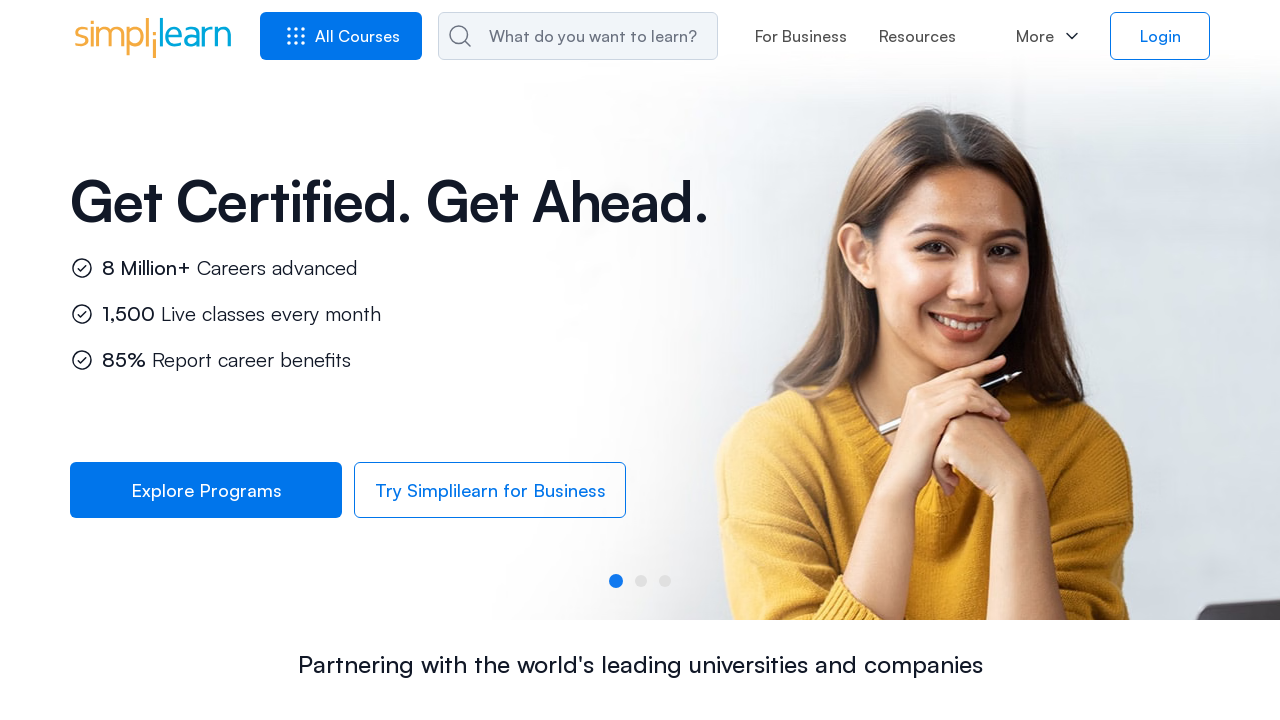

Verified page title matches expected value: 'Simplilearn | Online Courses - Bootcamp & Certification Platform'
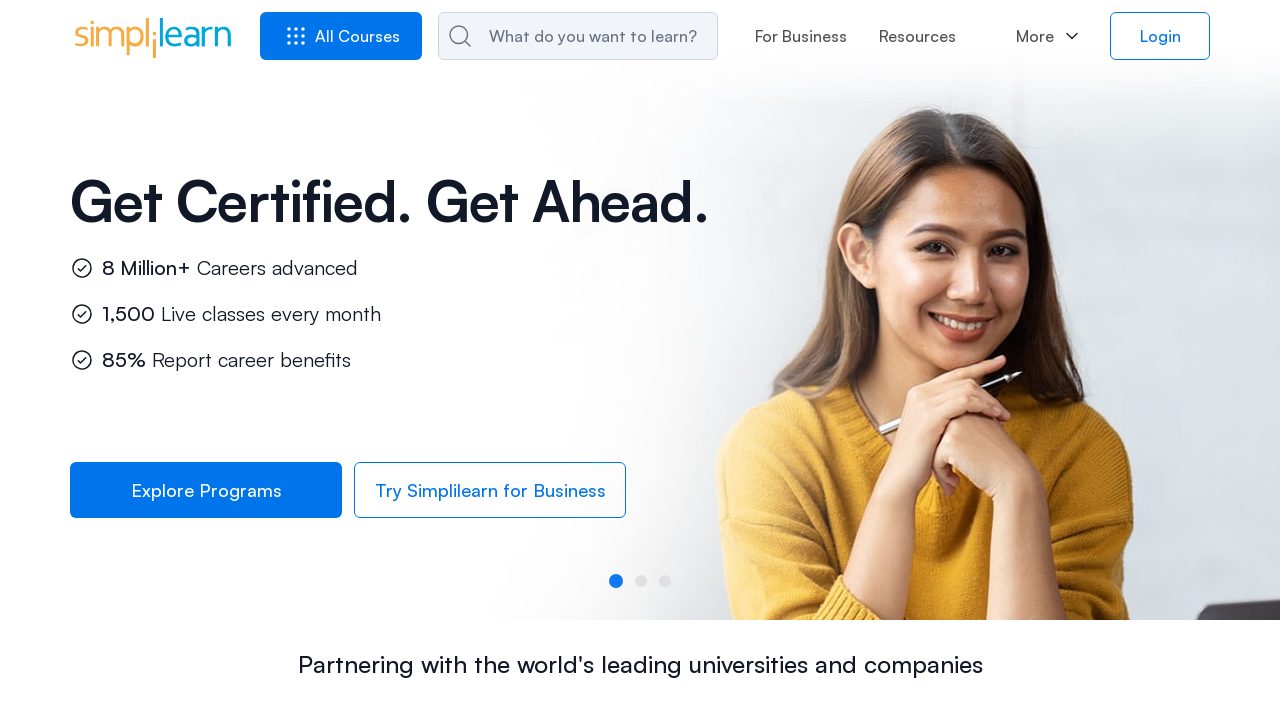

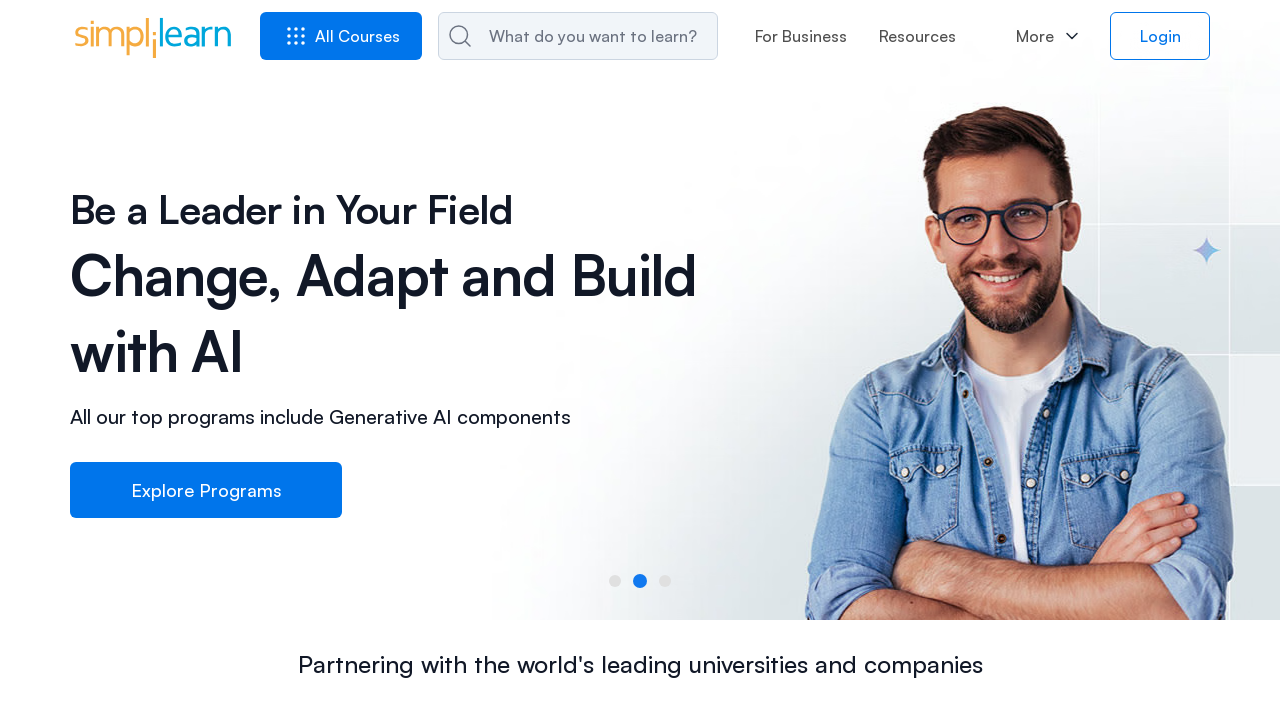